Tests adding a new element by clicking the "Add Element" button and verifying the new element appears

Starting URL: https://the-internet.herokuapp.com/add_remove_elements/

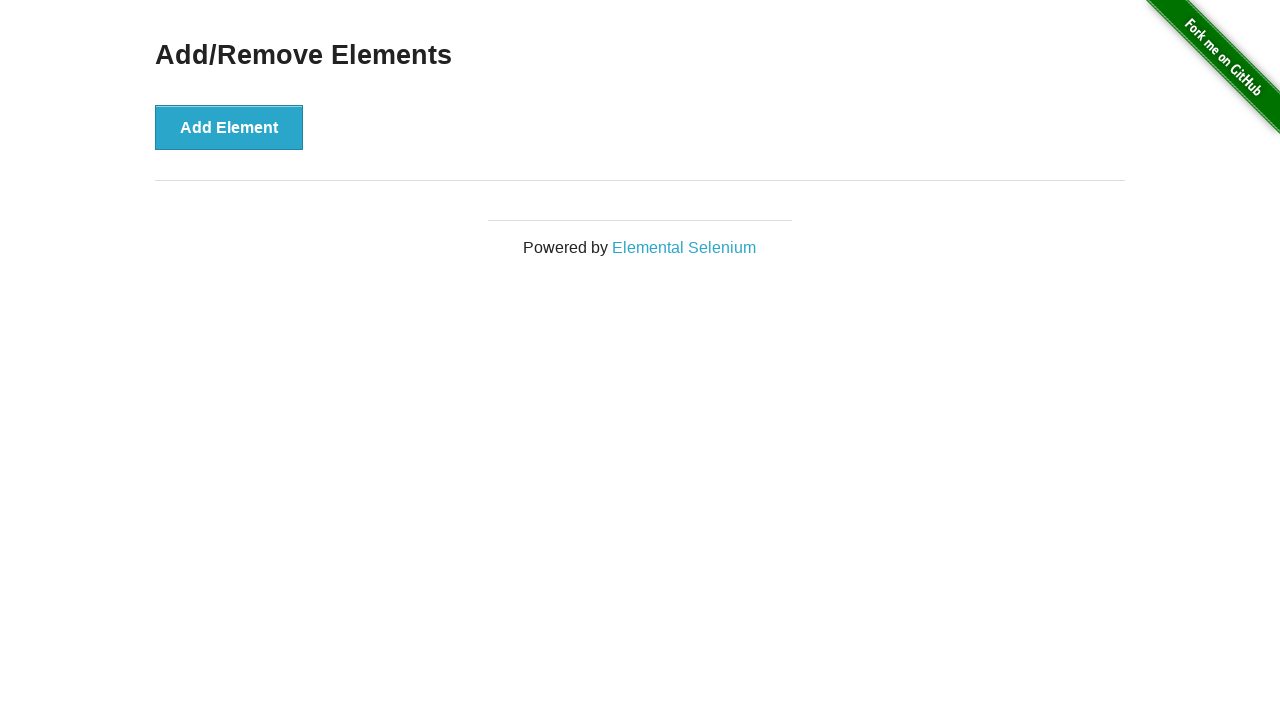

Navigated to Add/Remove Elements page
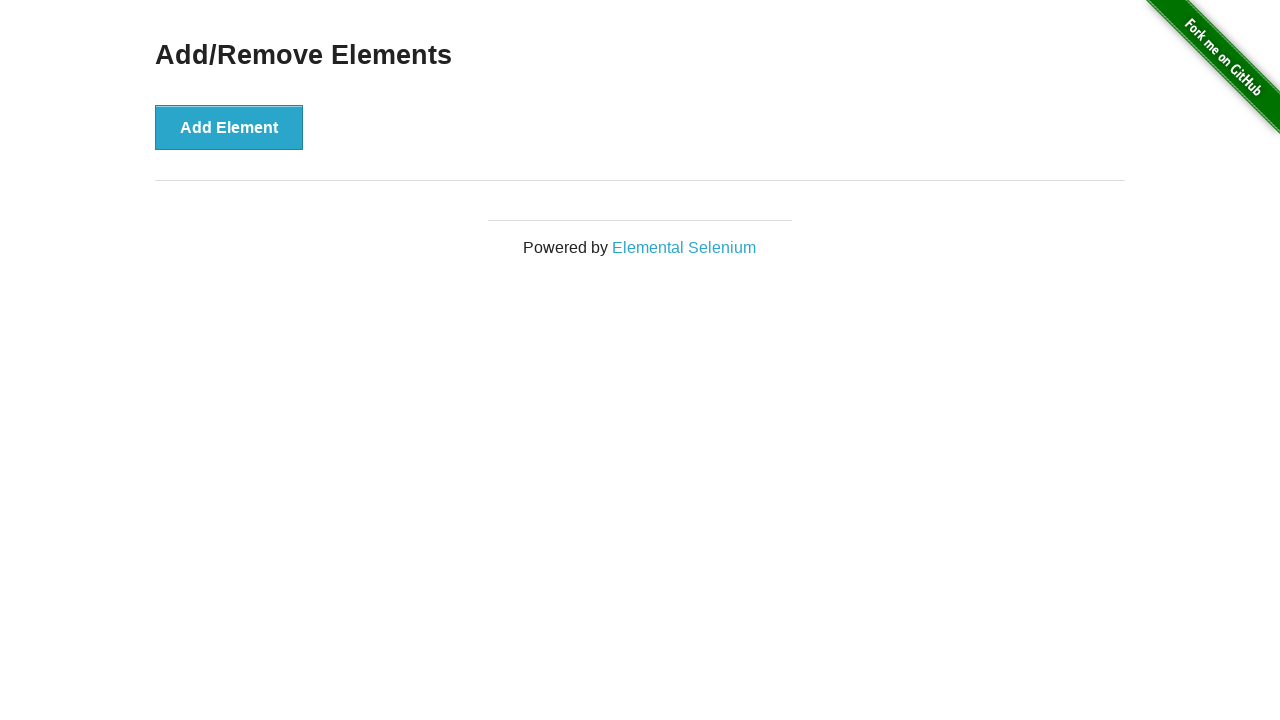

Clicked 'Add Element' button at (229, 127) on [onclick*='addElement']
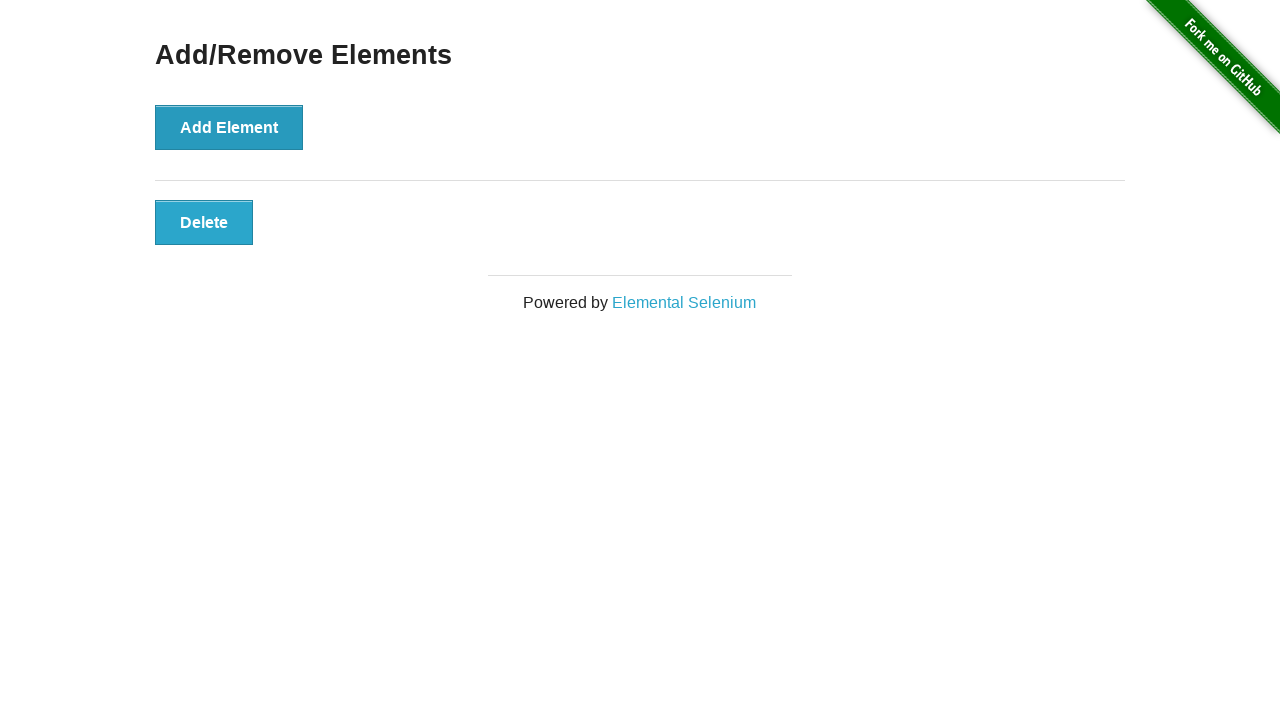

New element appeared and is visible
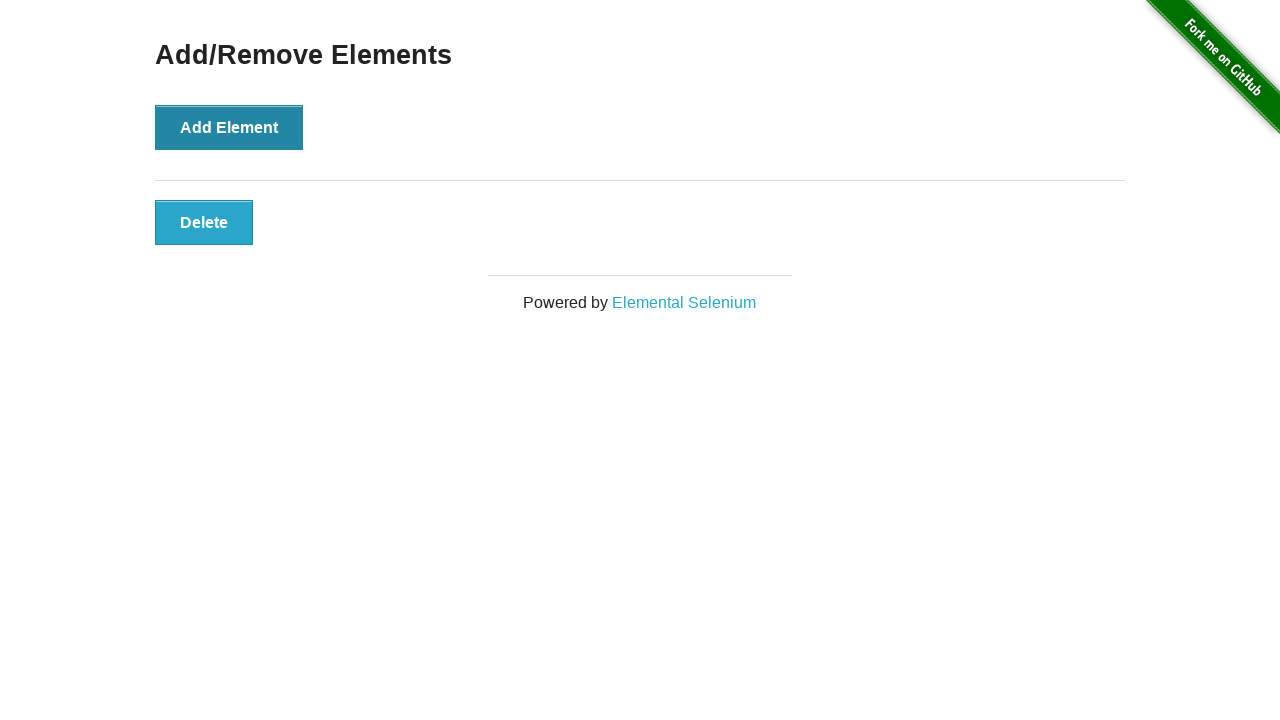

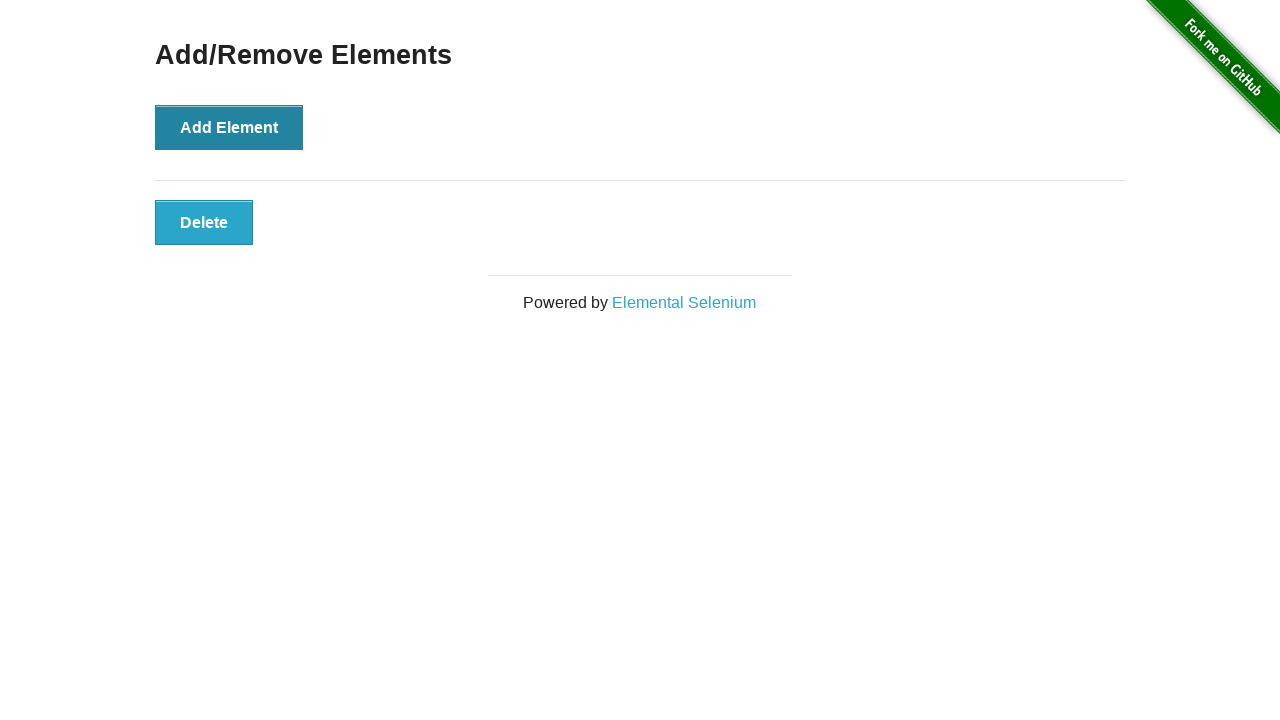